Tests auto-suggestive dropdown functionality by typing a partial search term, waiting for suggestions to appear, and selecting a specific option from the dropdown list

Starting URL: https://rahulshettyacademy.com/dropdownsPractise/

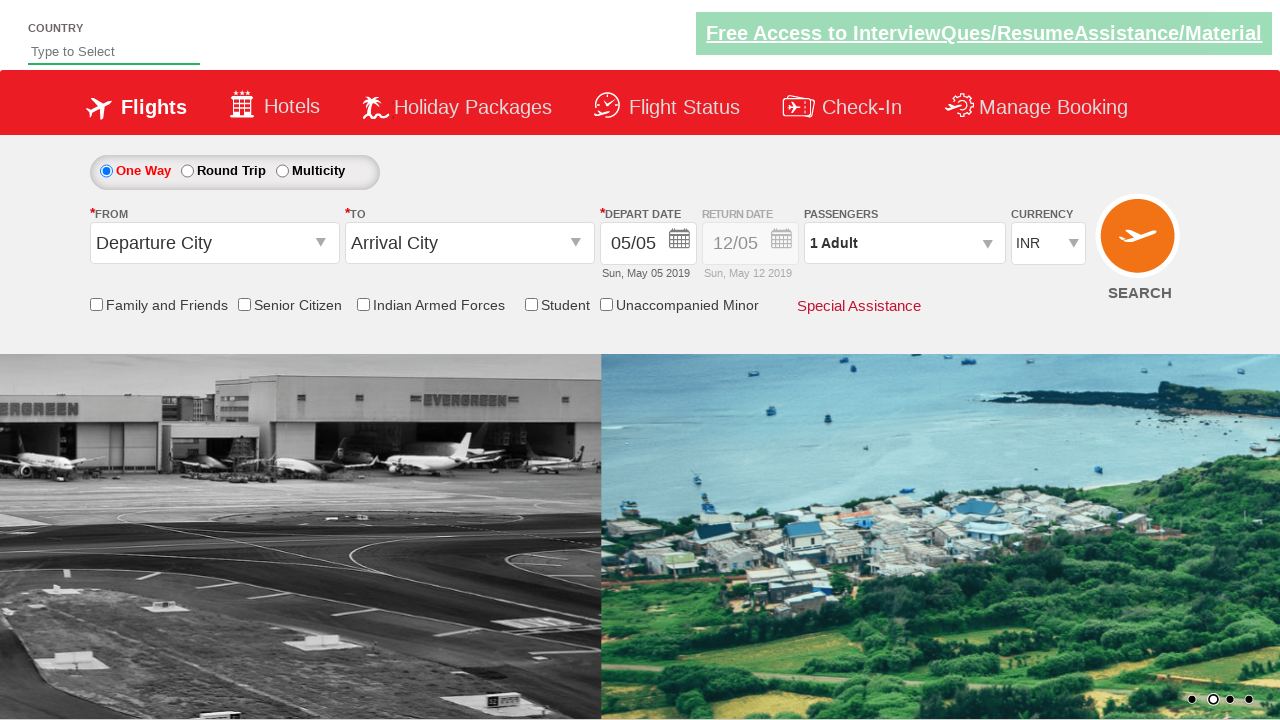

Typed 'ind' in autosuggest field to trigger dropdown on #autosuggest
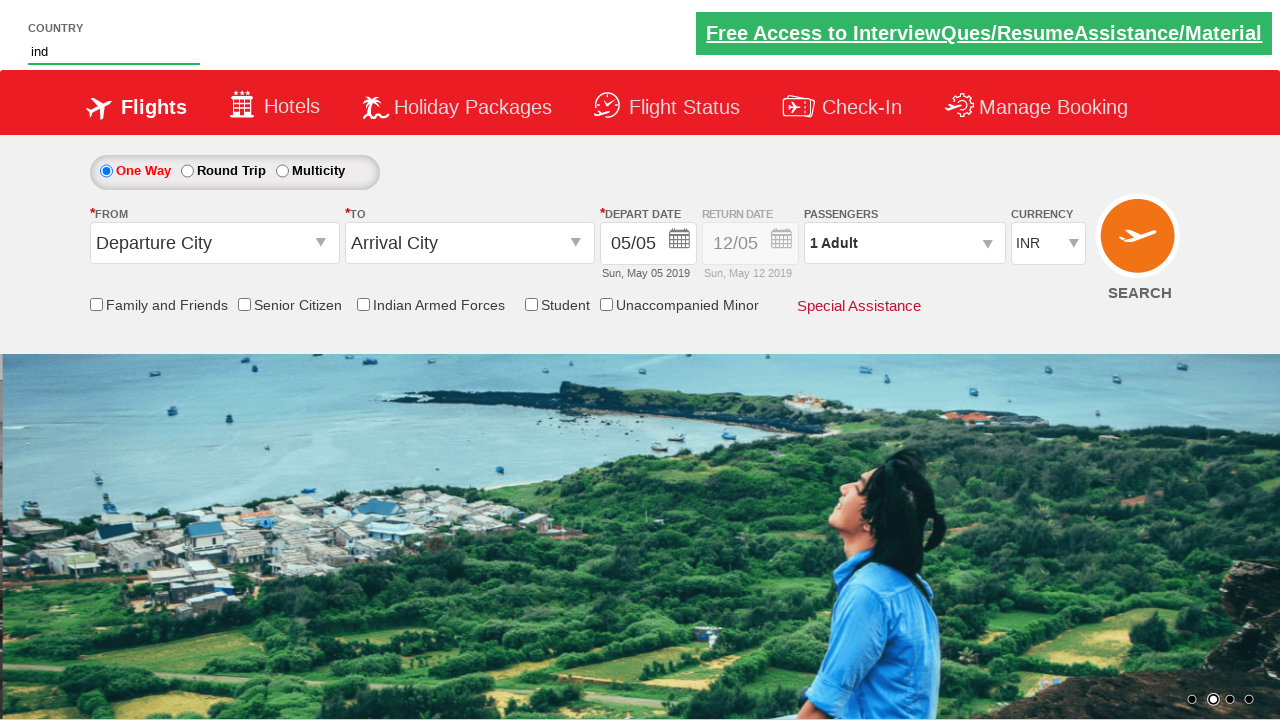

Dropdown suggestions appeared
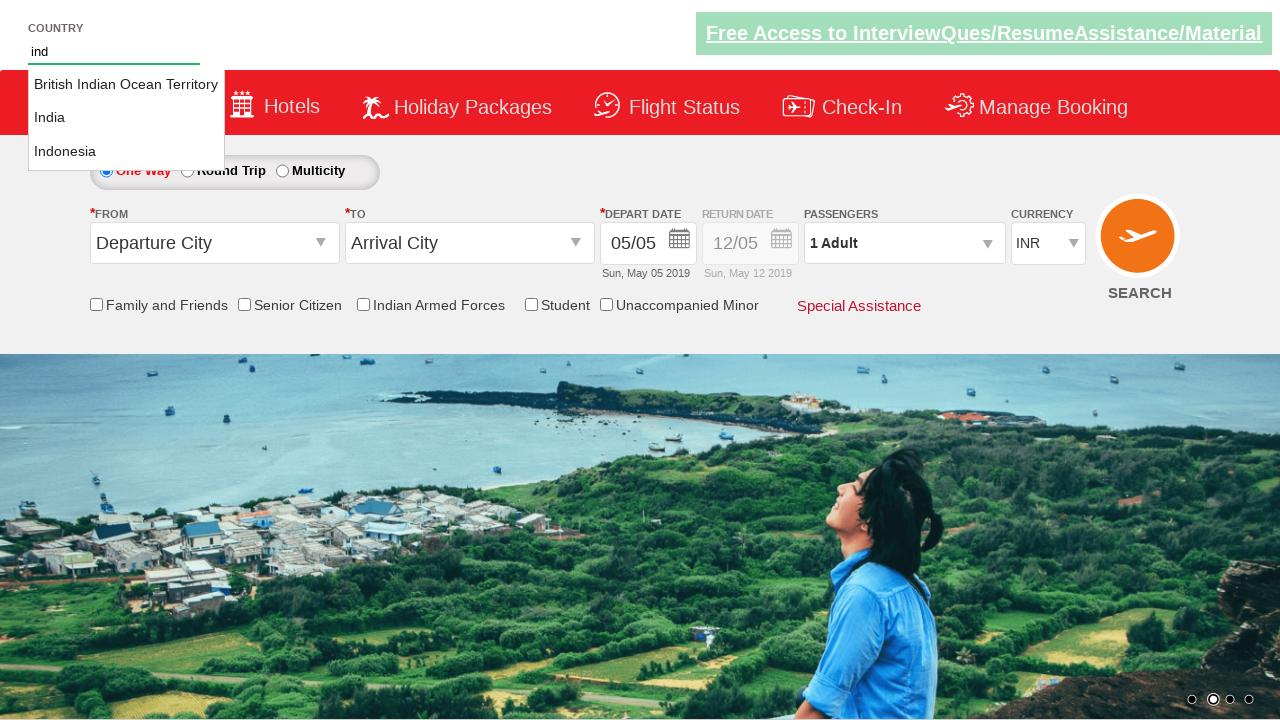

Selected 'India' from dropdown suggestions at (126, 118) on li.ui-menu-item a >> nth=1
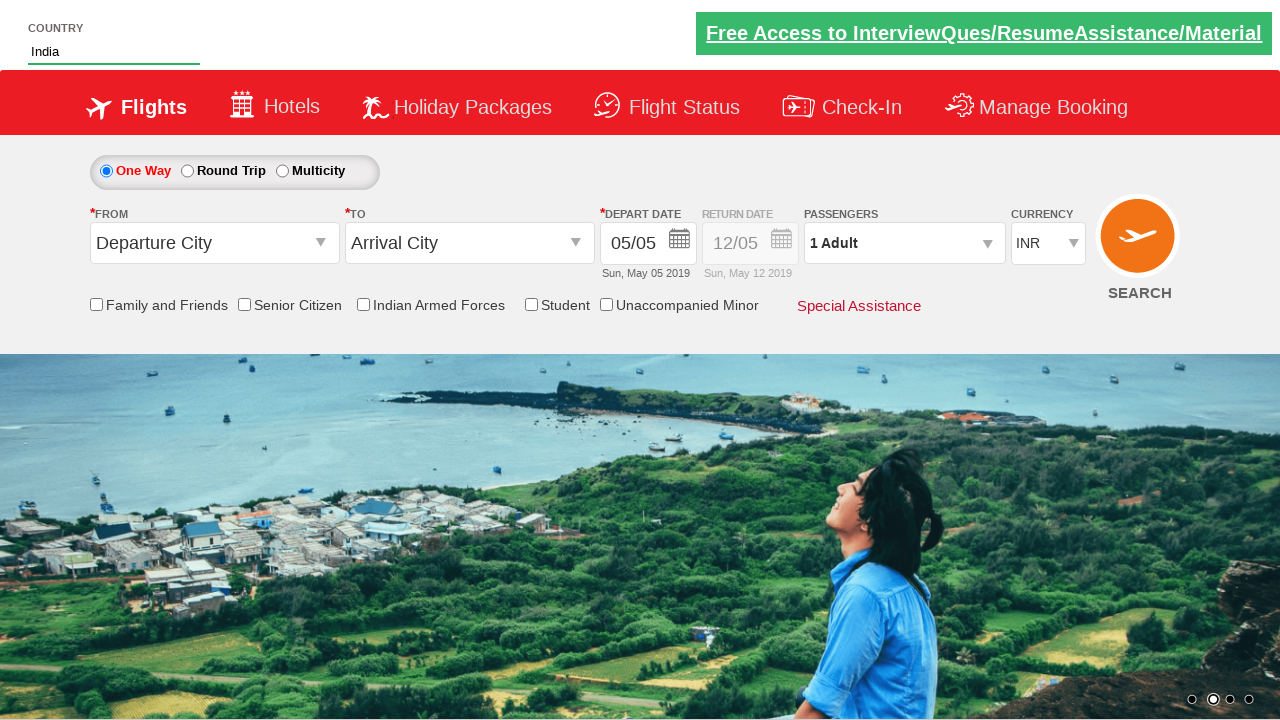

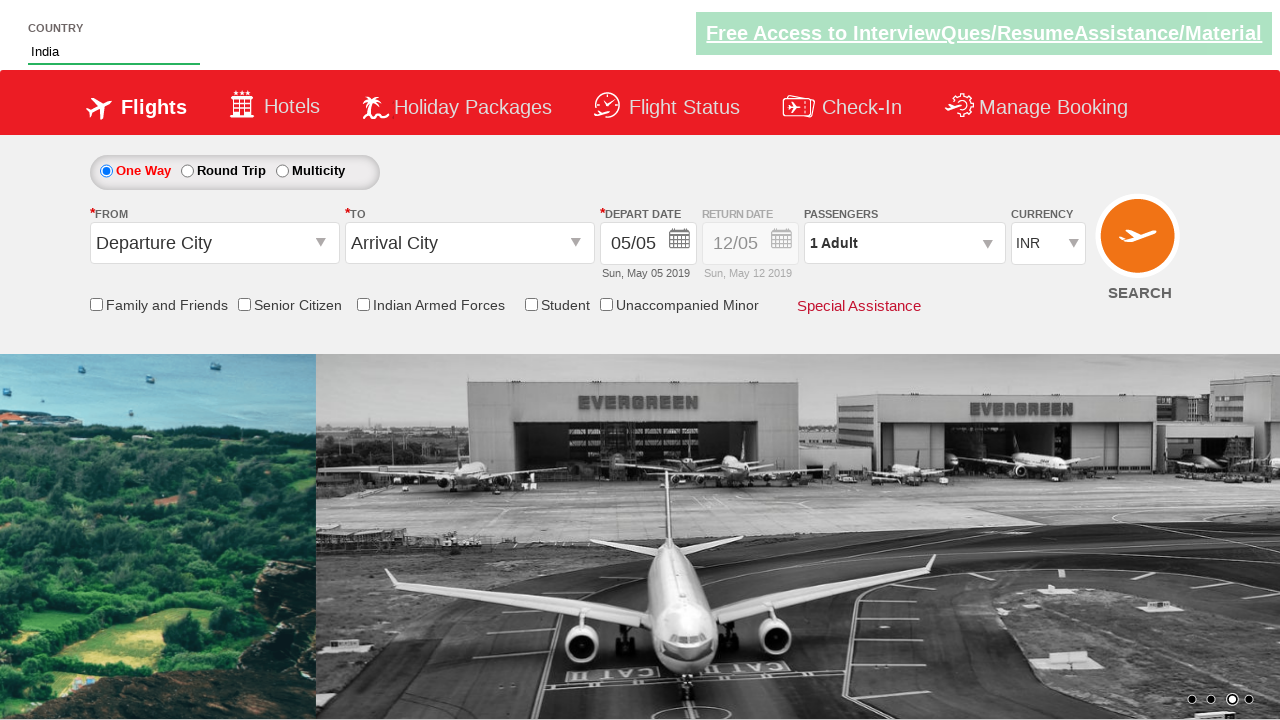